Navigates to an automation practice page and fills in an autocomplete text field with a country name

Starting URL: https://rahulshettyacademy.com/AutomationPractice/

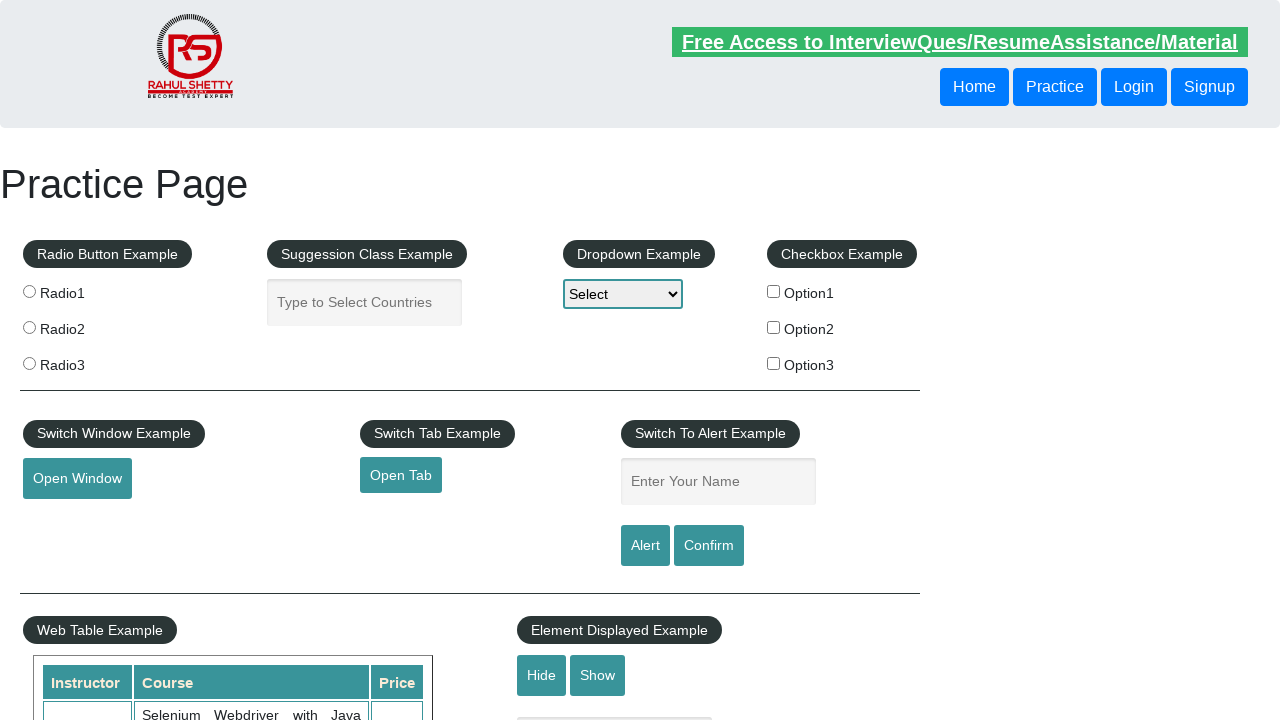

Navigated to automation practice page
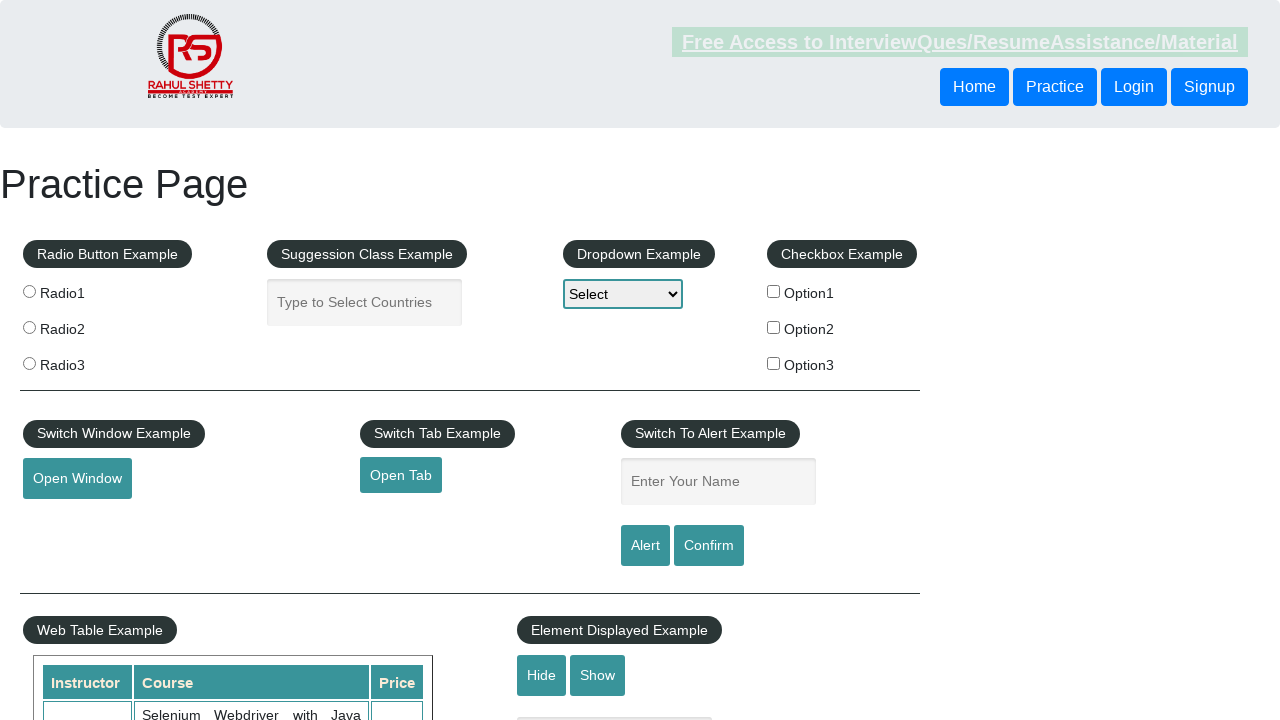

Filled autocomplete field with 'India' on #autocomplete
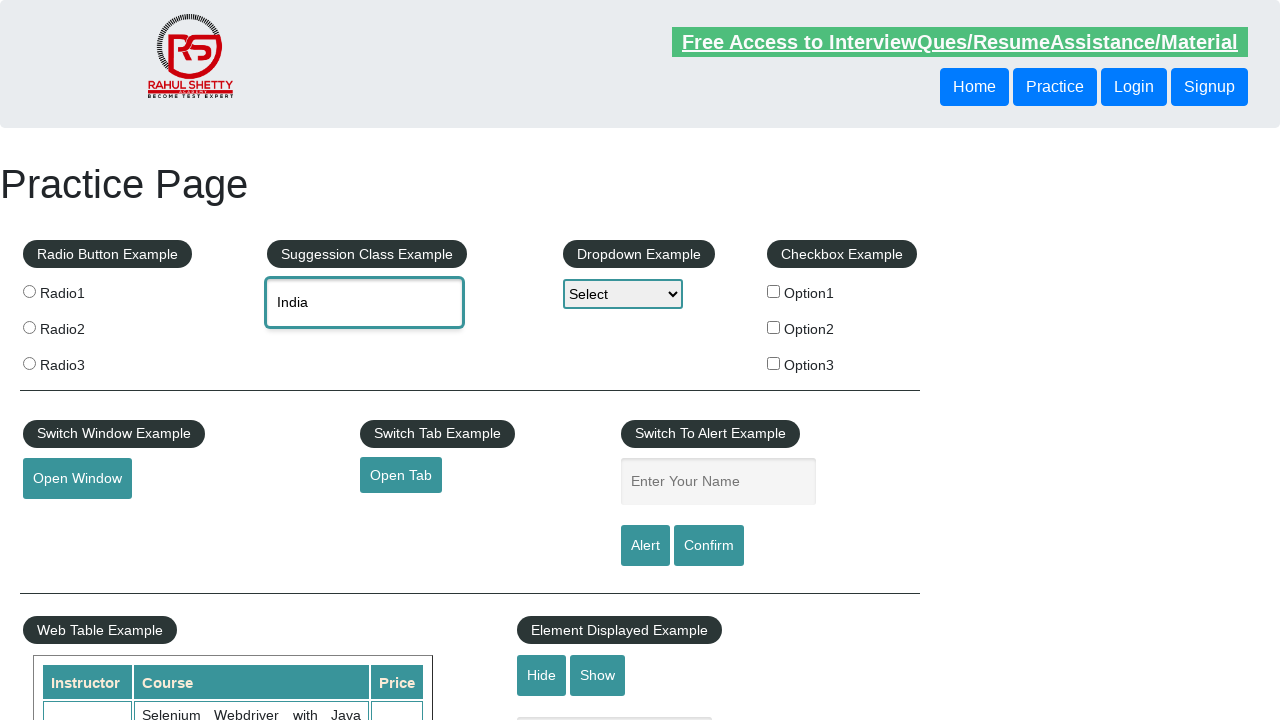

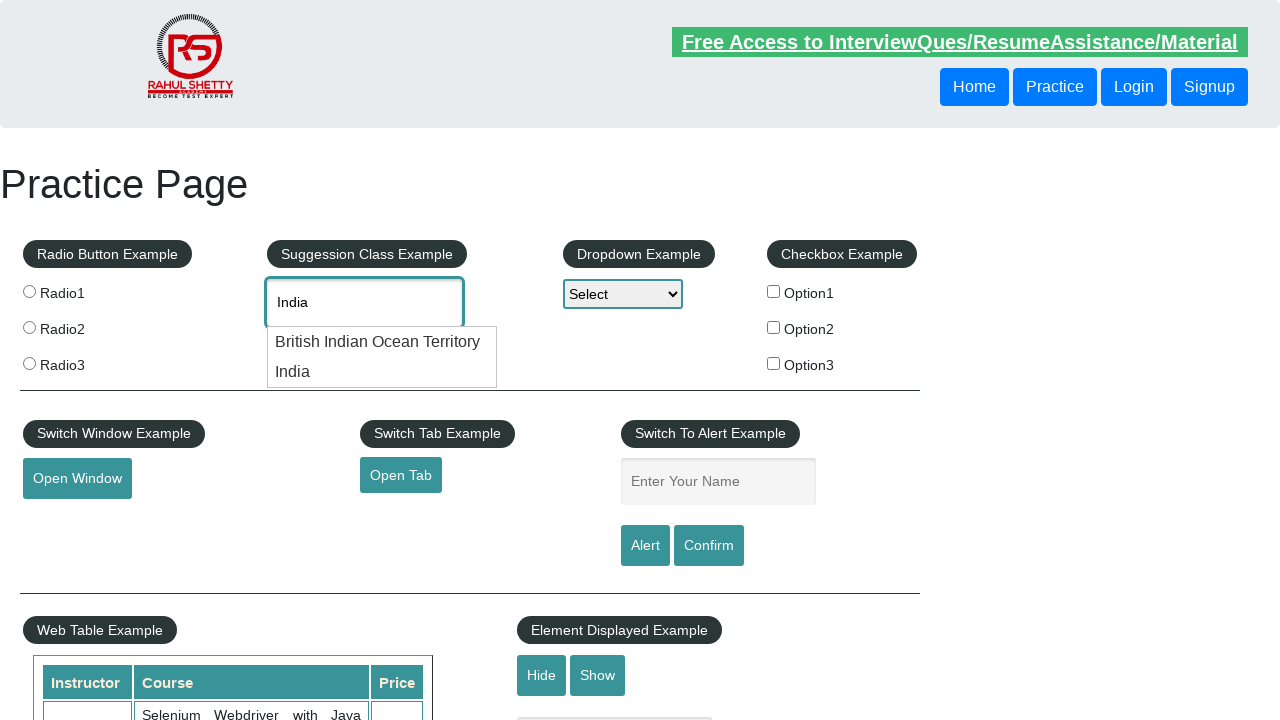